Tests checkbox functionality by checking the Senior Citizen Discount checkbox and verifying its selection state

Starting URL: https://rahulshettyacademy.com/dropdownsPractise/

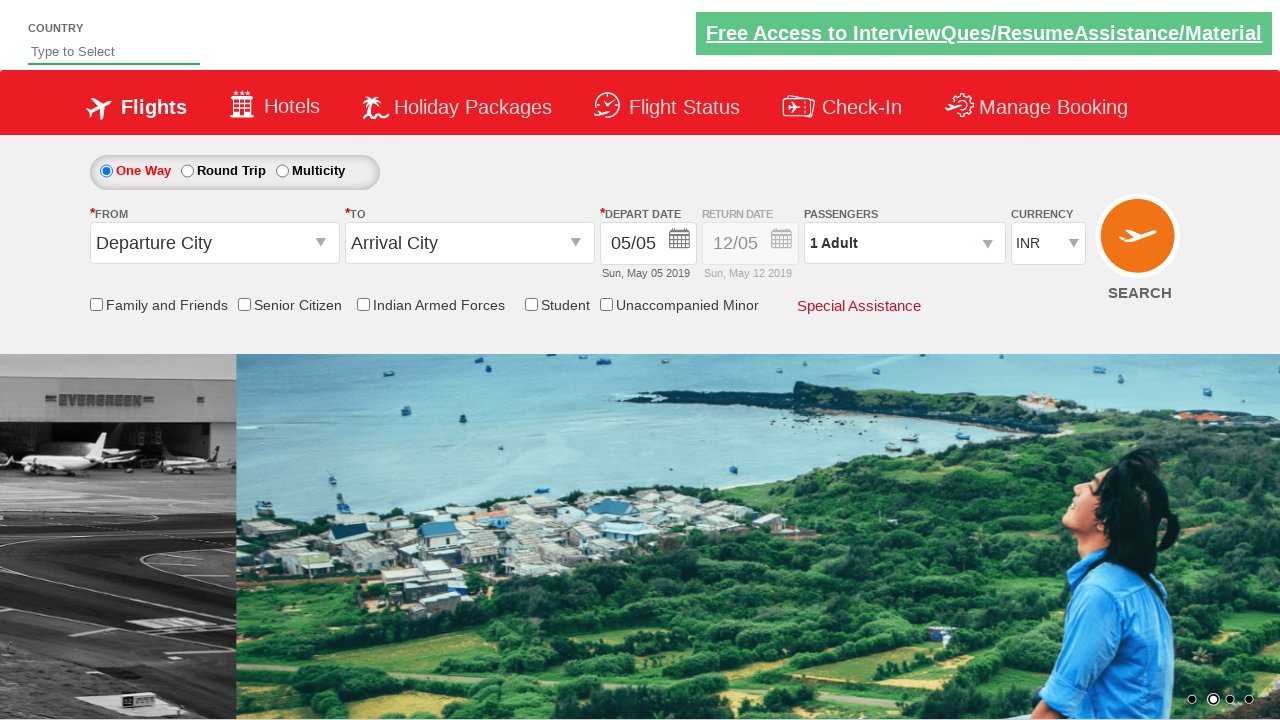

Verified Senior Citizen Discount checkbox is initially unchecked
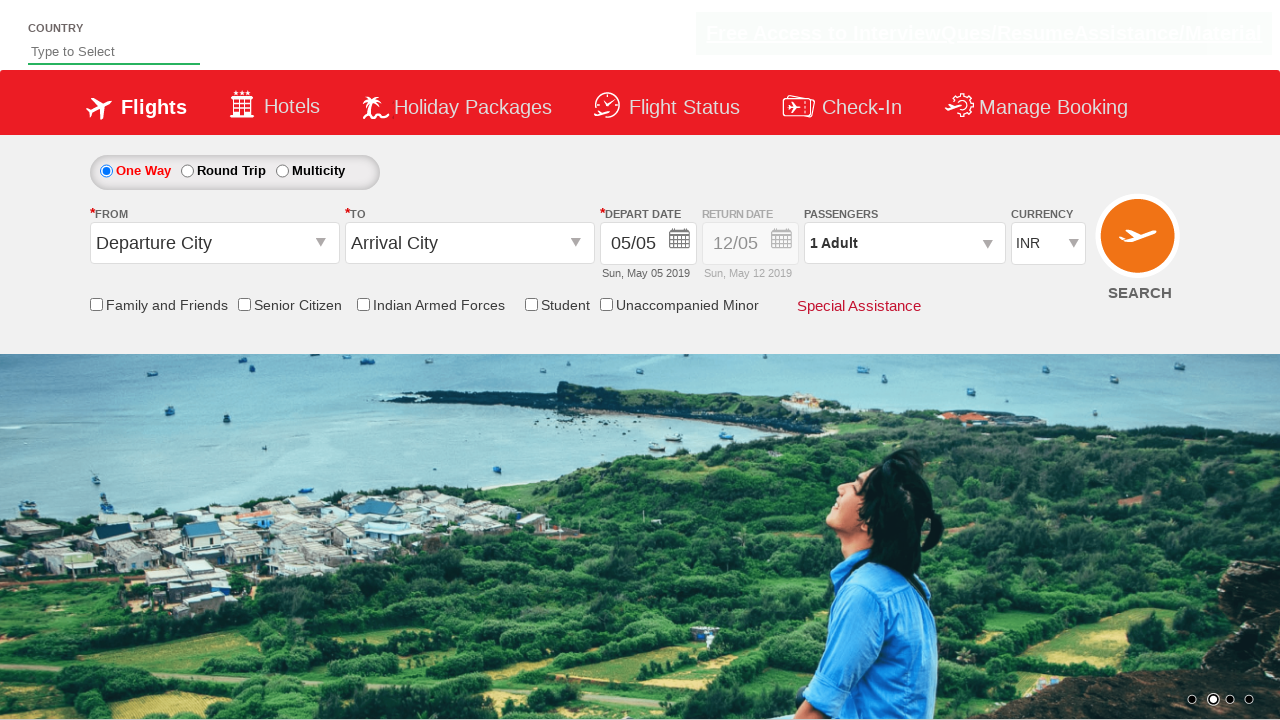

Clicked Senior Citizen Discount checkbox at (244, 304) on input[name*='SeniorCitizenDiscount']
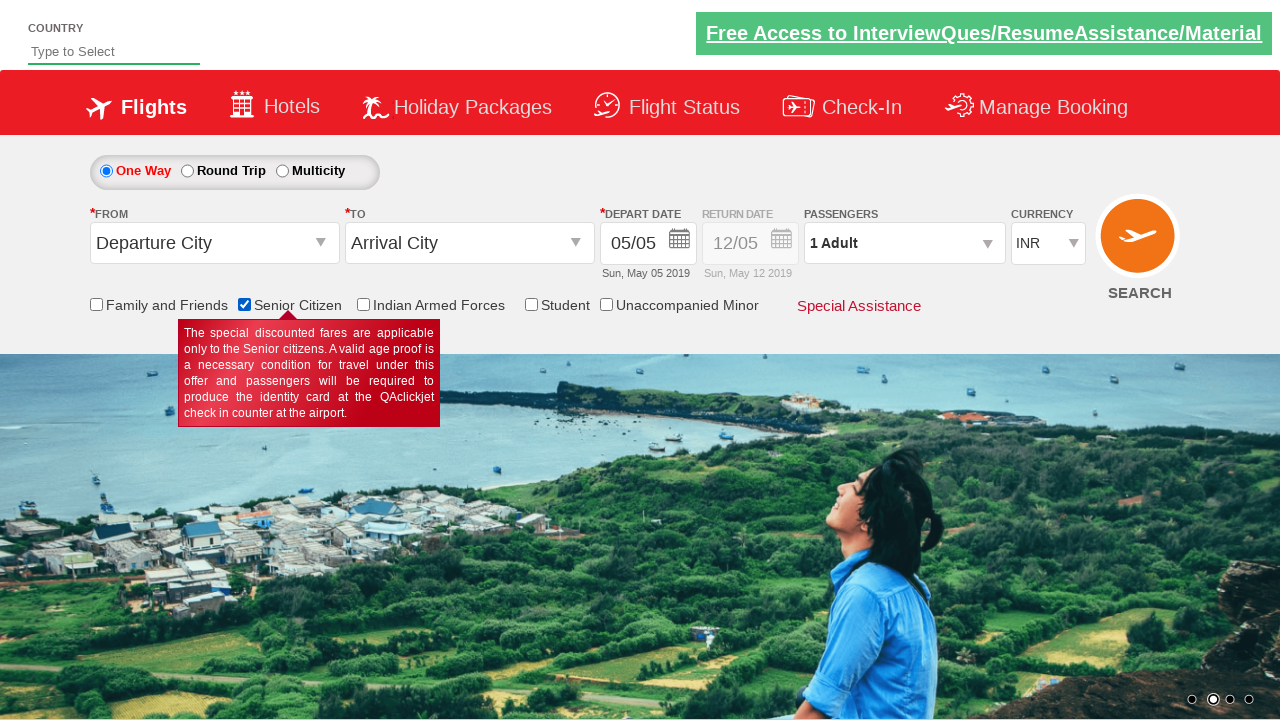

Verified Senior Citizen Discount checkbox is now checked
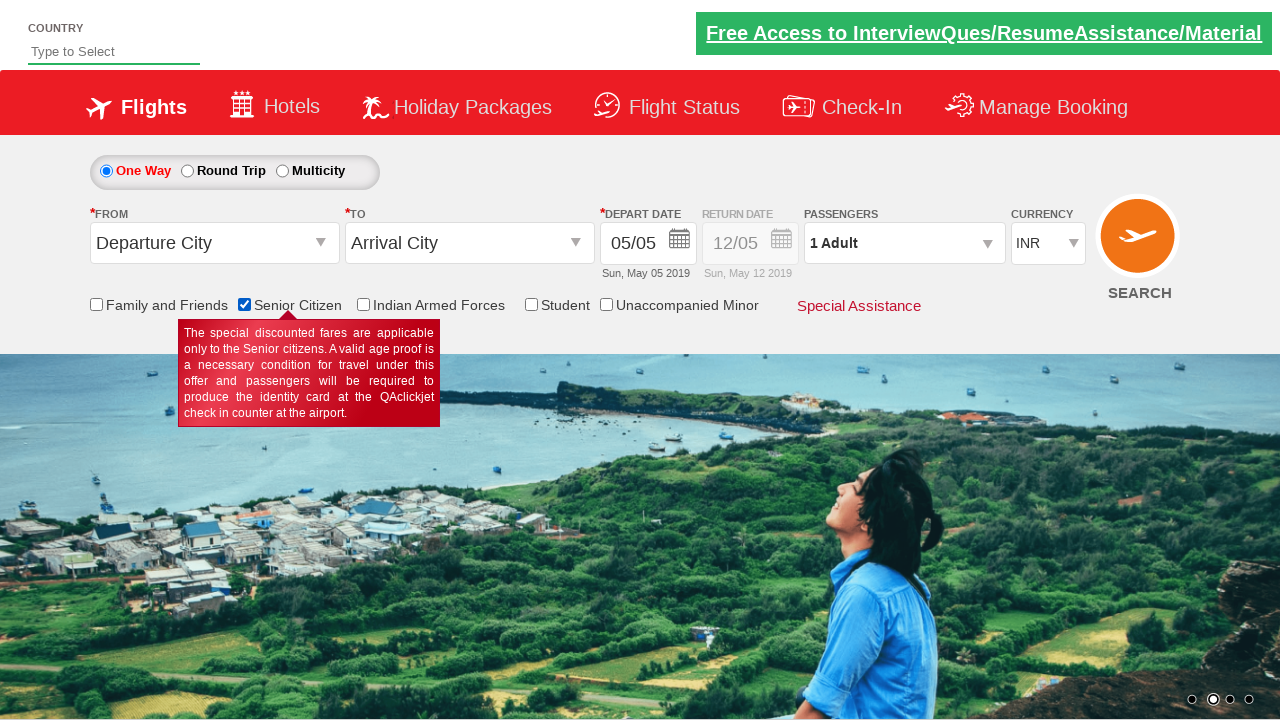

Counted total checkboxes on page: 6
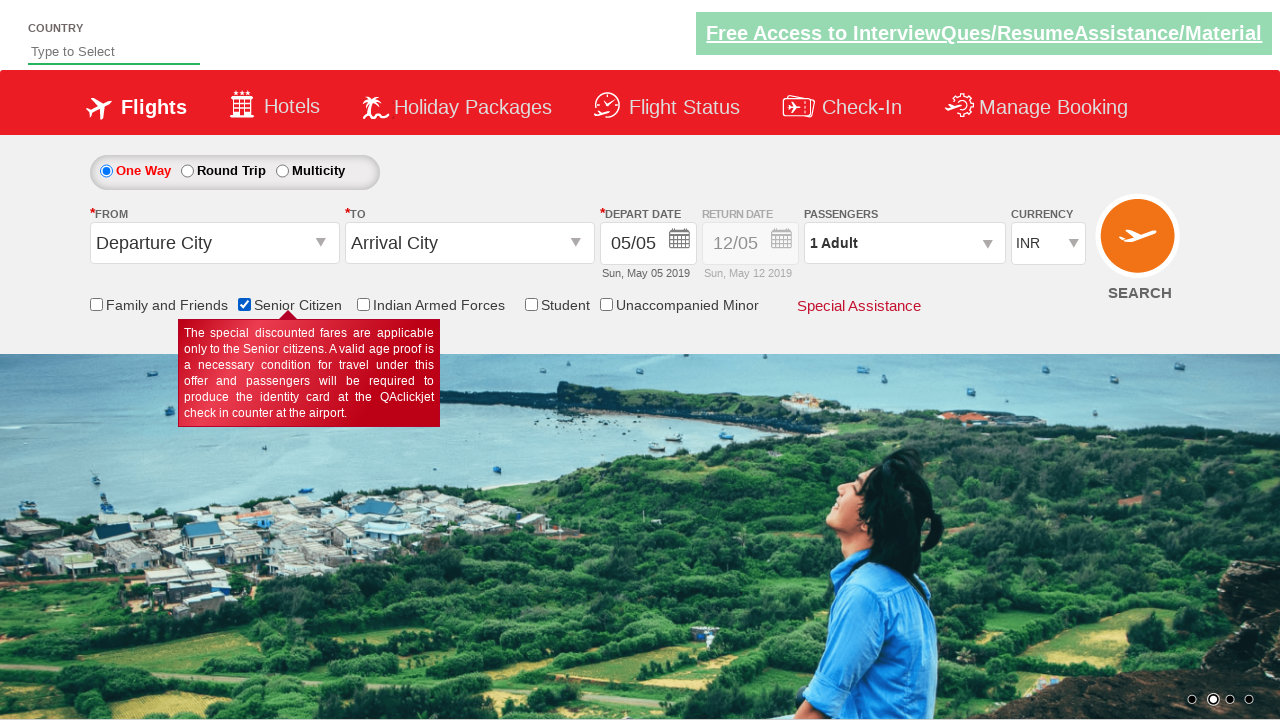

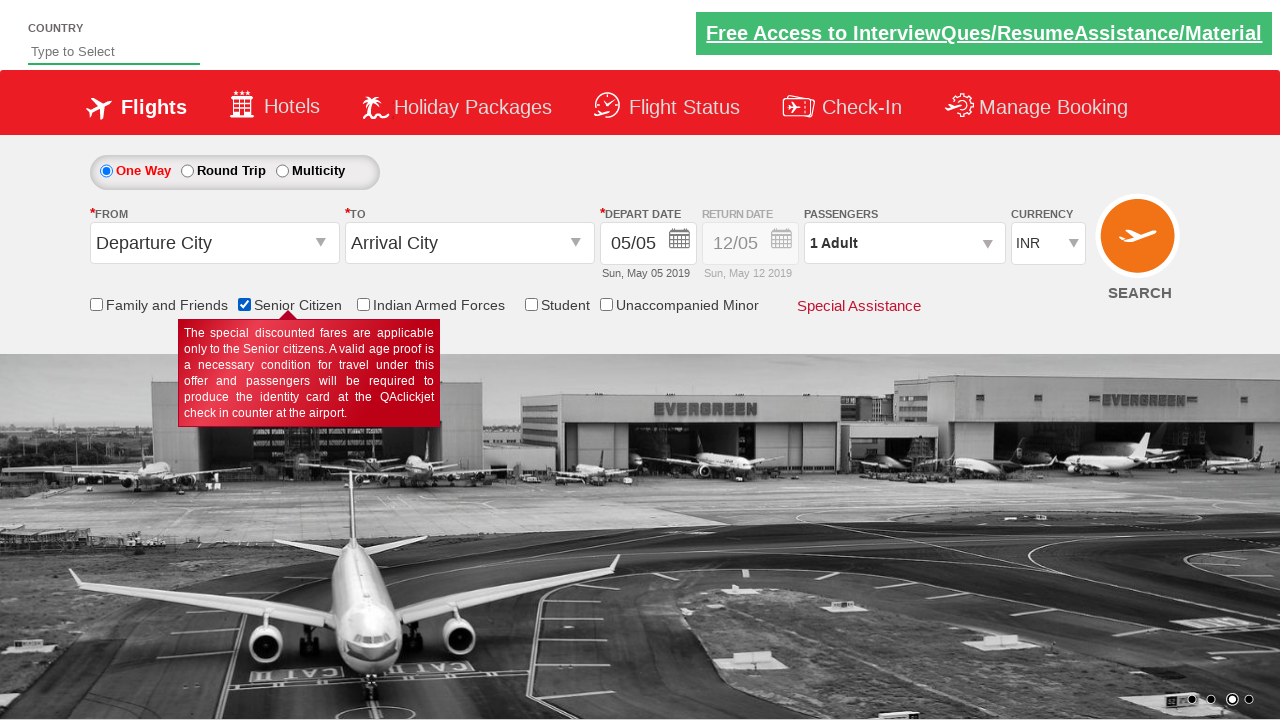